Tests drag and drop functionality on jQuery UI demo page by dragging an element onto a droppable target within an iframe

Starting URL: https://jqueryui.com/droppable/

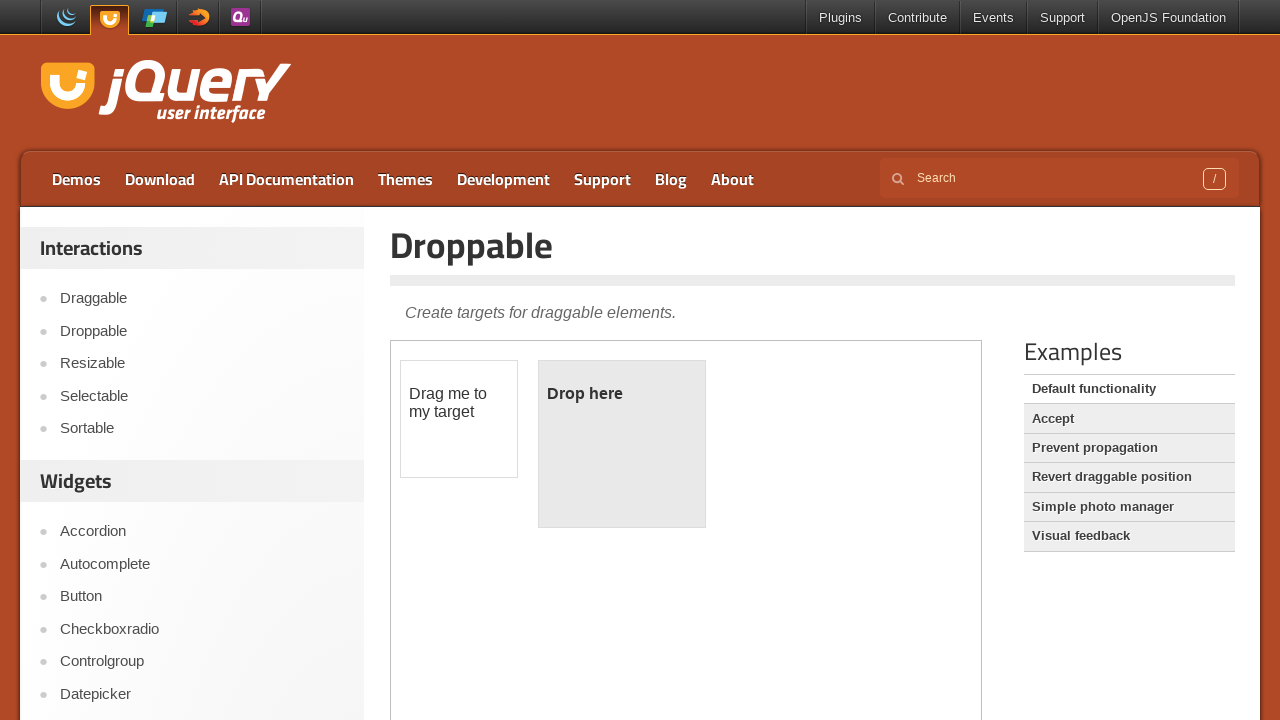

Located the demo iframe containing drag and drop elements
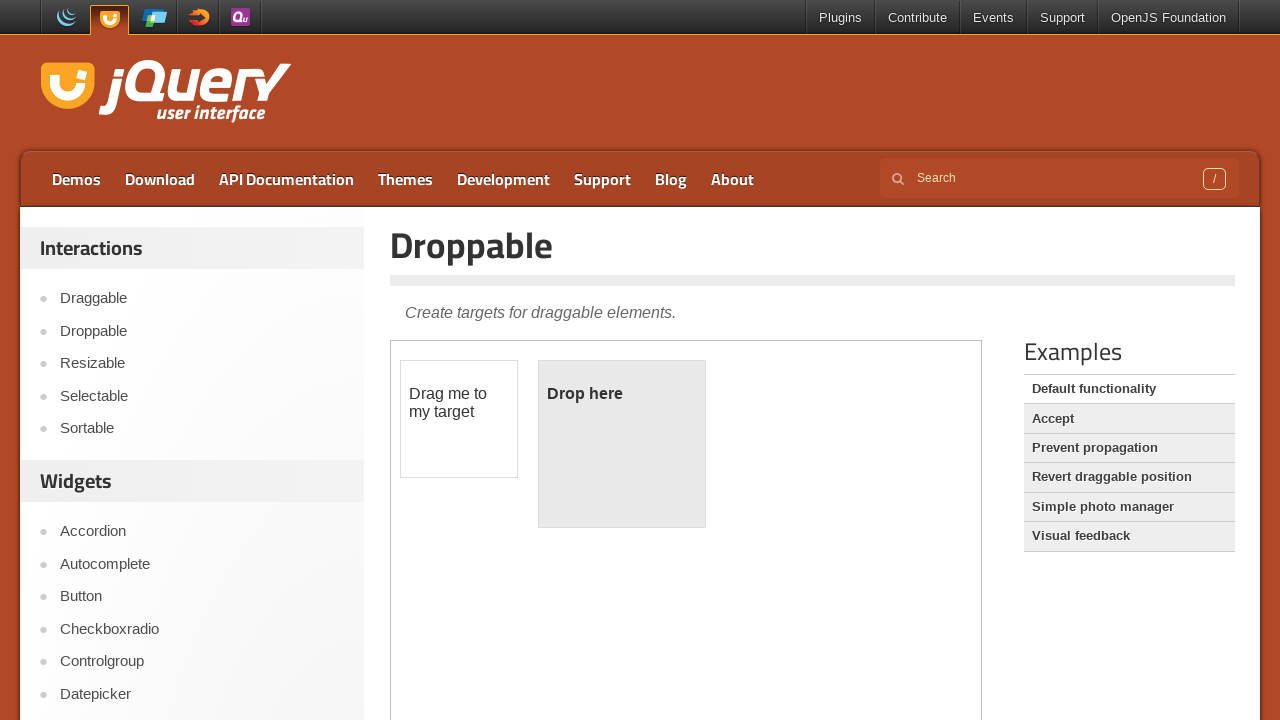

Located the draggable element within the iframe
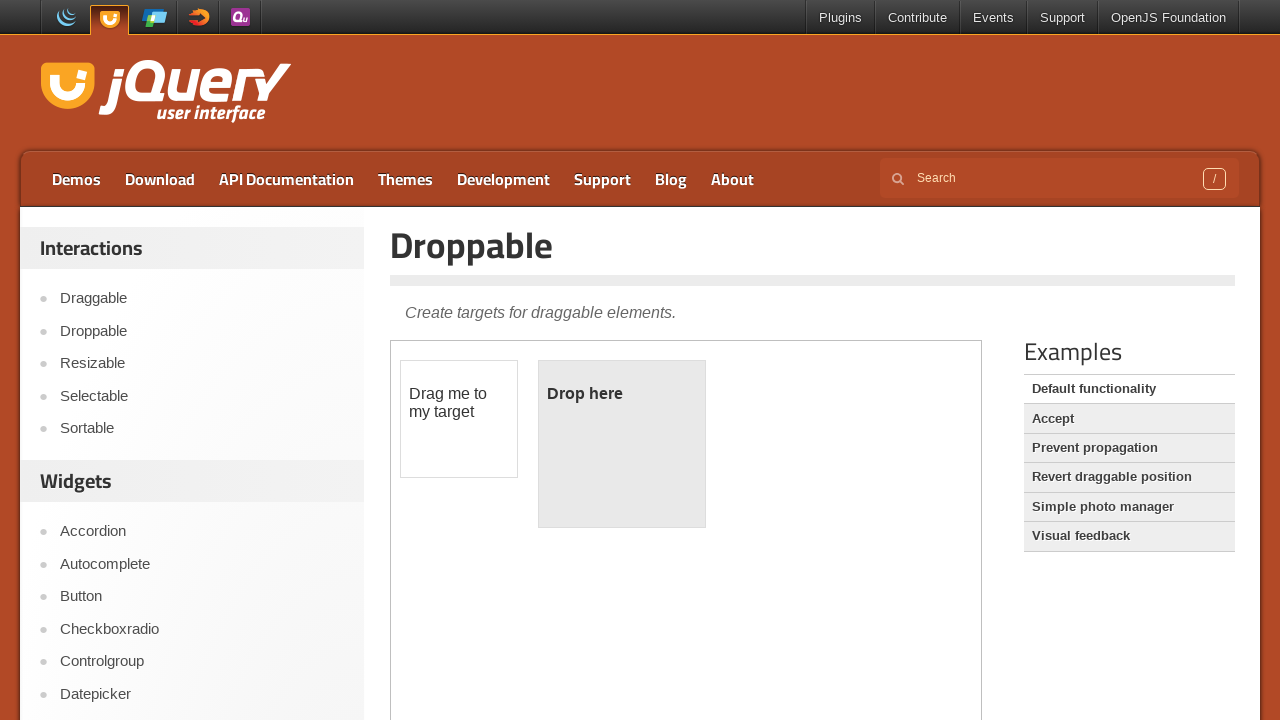

Located the droppable target element within the iframe
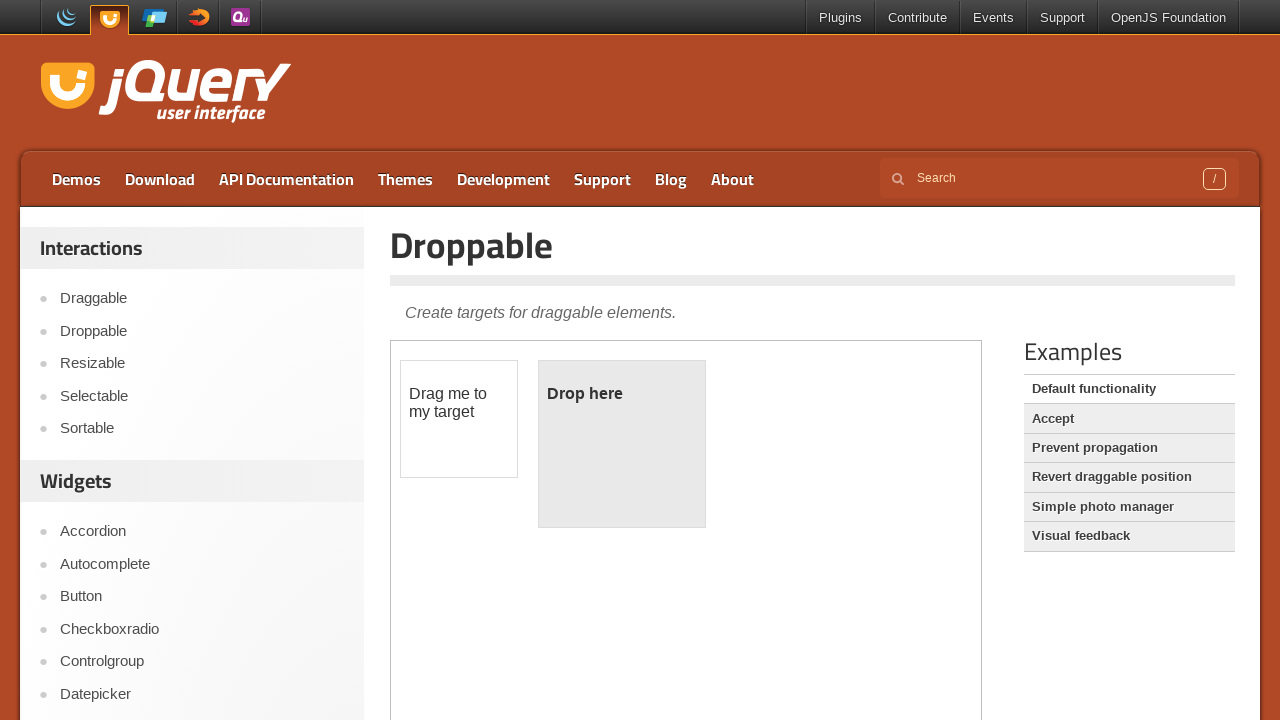

Dragged the draggable element onto the droppable target at (622, 444)
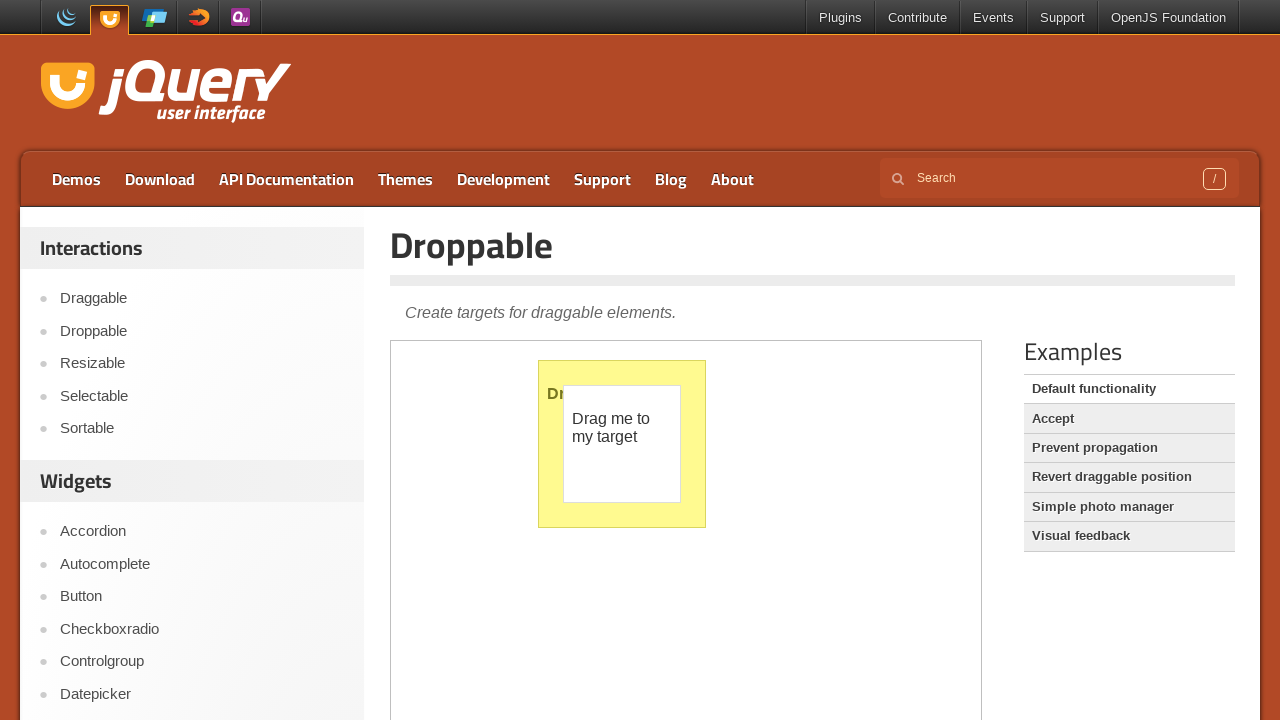

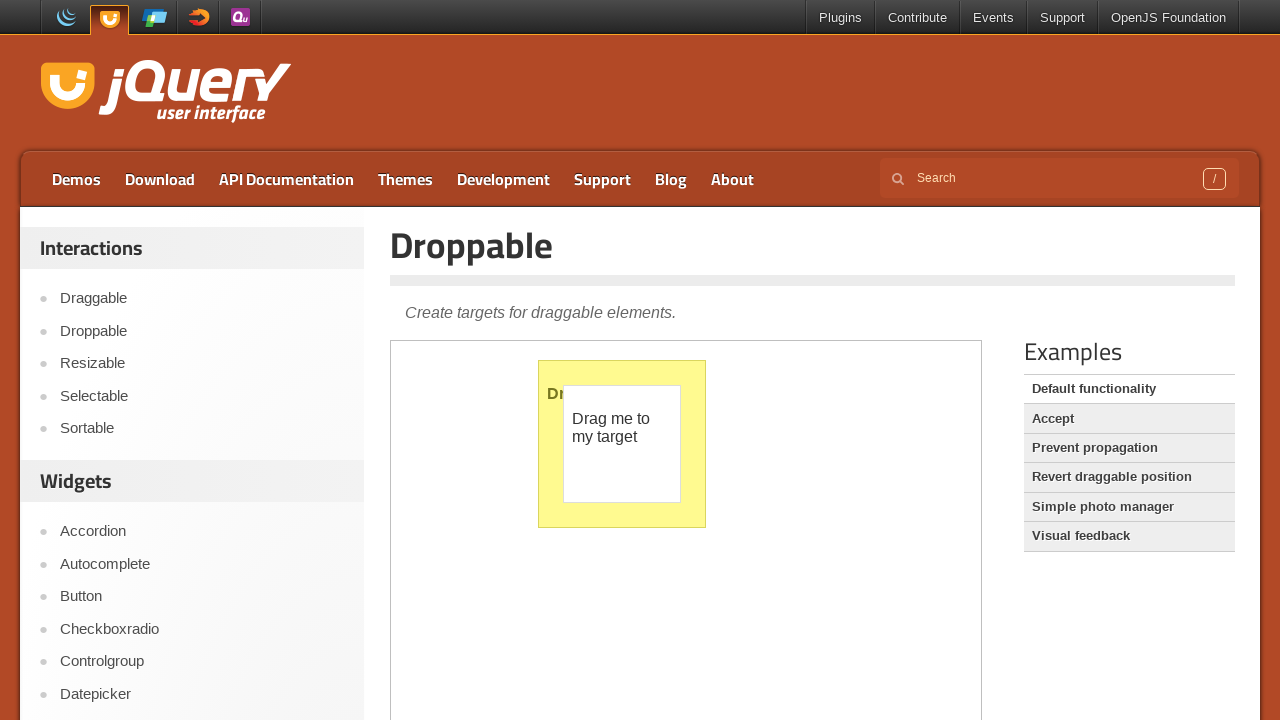